Tests radio button functionality by clicking three different radio button options (male, female, other) and verifying their selection state

Starting URL: https://ultimateqa.com/simple-html-elements-for-automation/

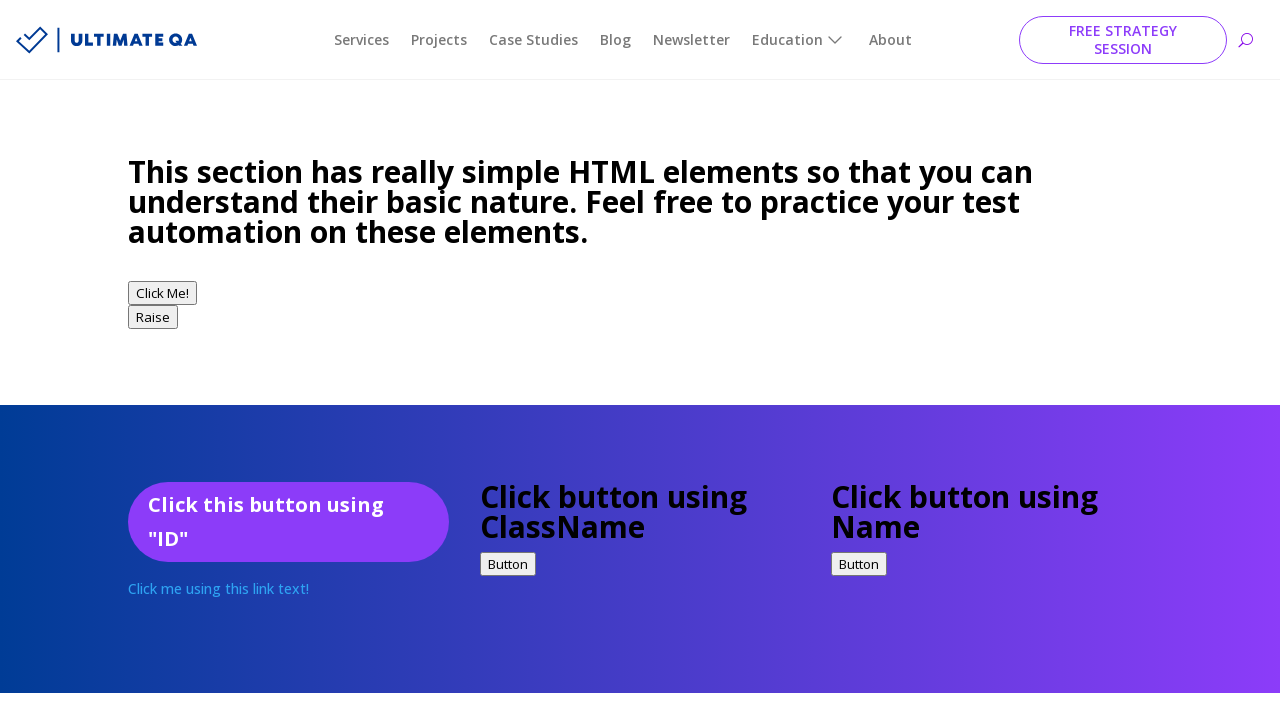

Clicked male radio button at (140, 360) on xpath=//input[@value='male']
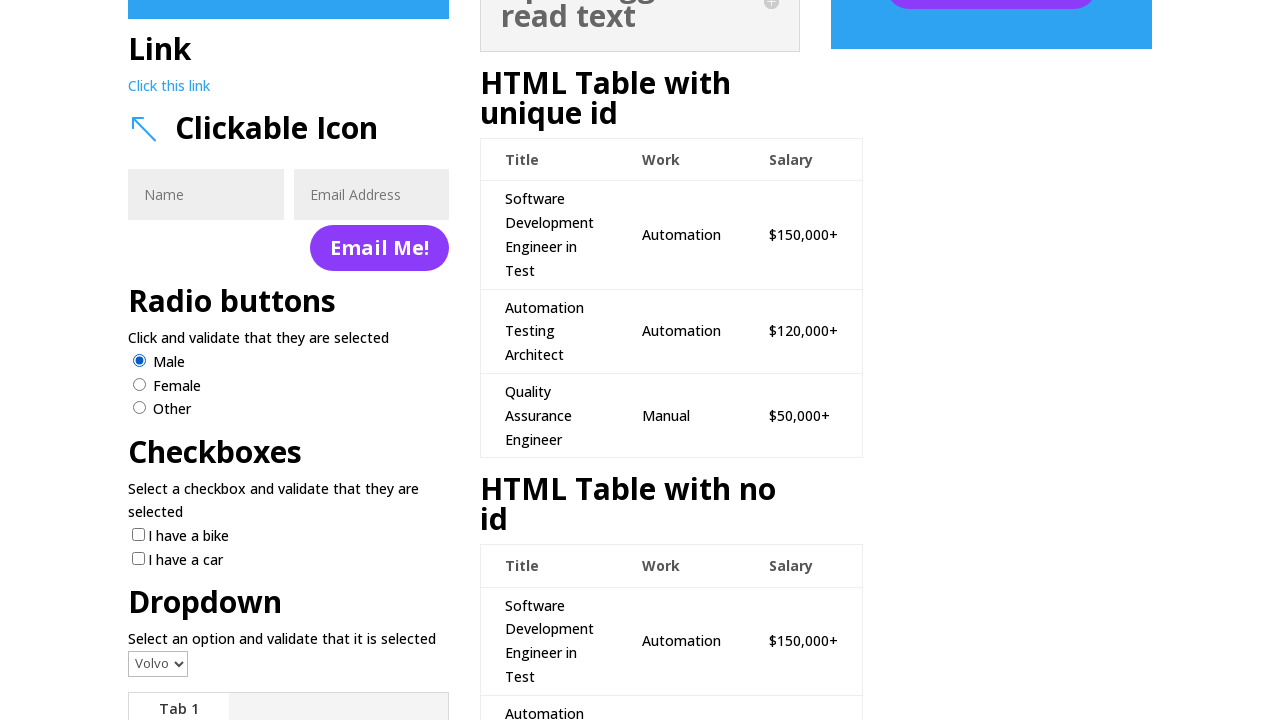

Verified male radio button is selected
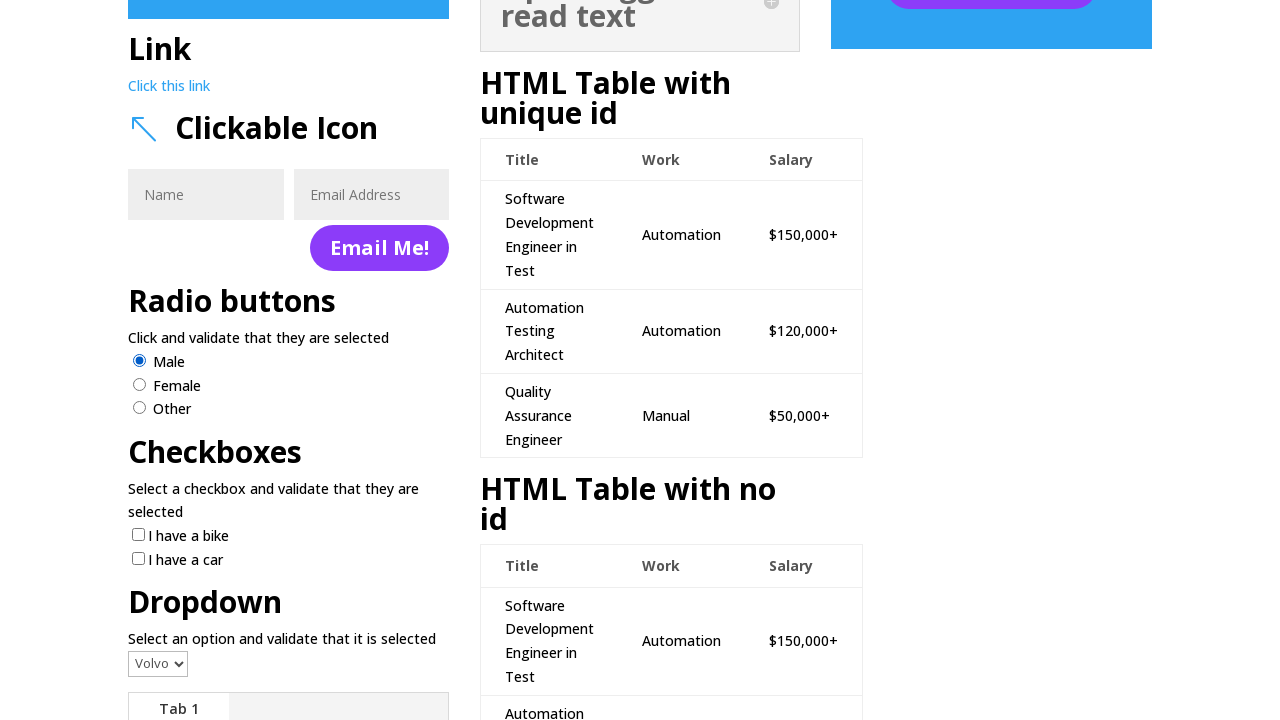

Clicked female radio button at (140, 384) on xpath=//input[@value='female']
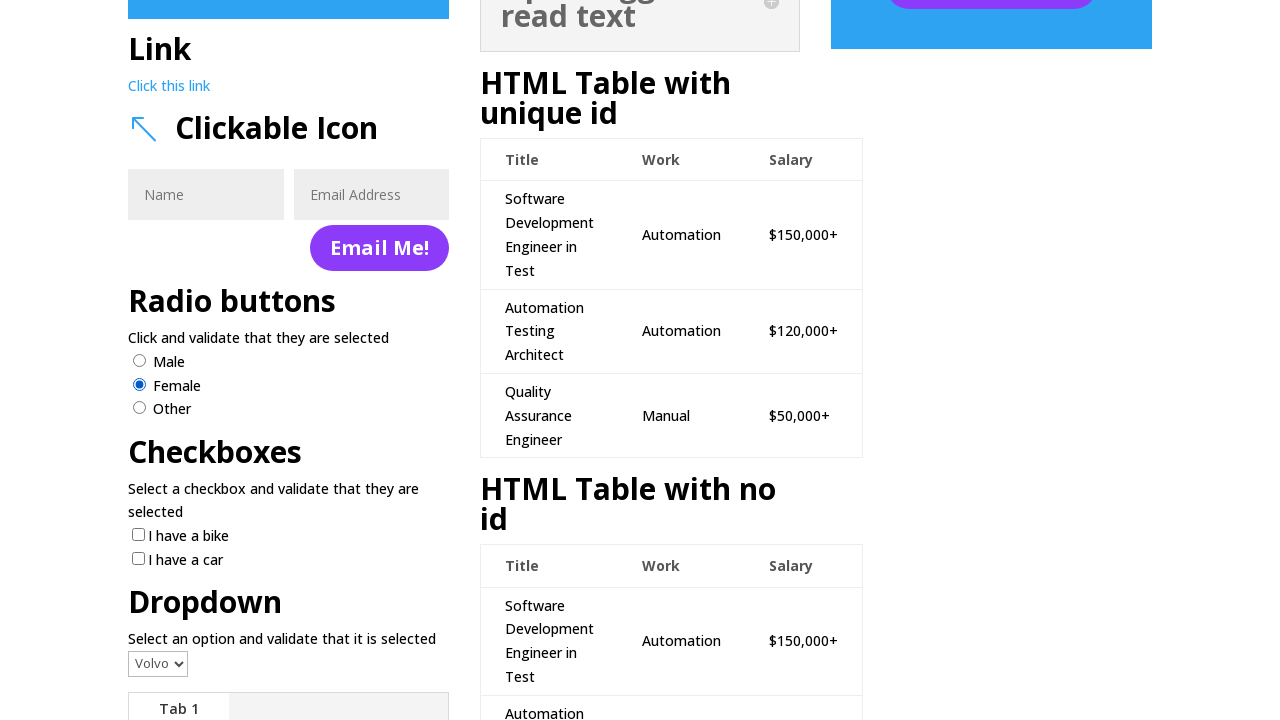

Verified female radio button is selected
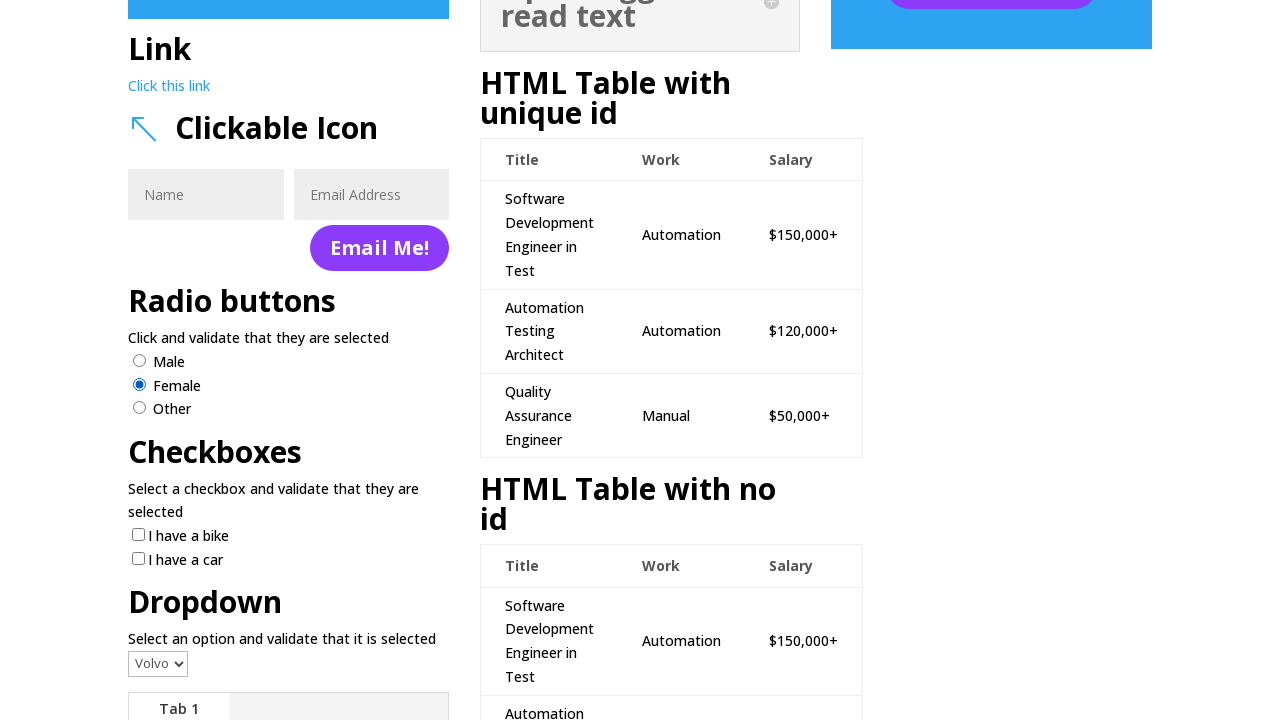

Clicked other radio button at (140, 408) on xpath=//input[@value='other']
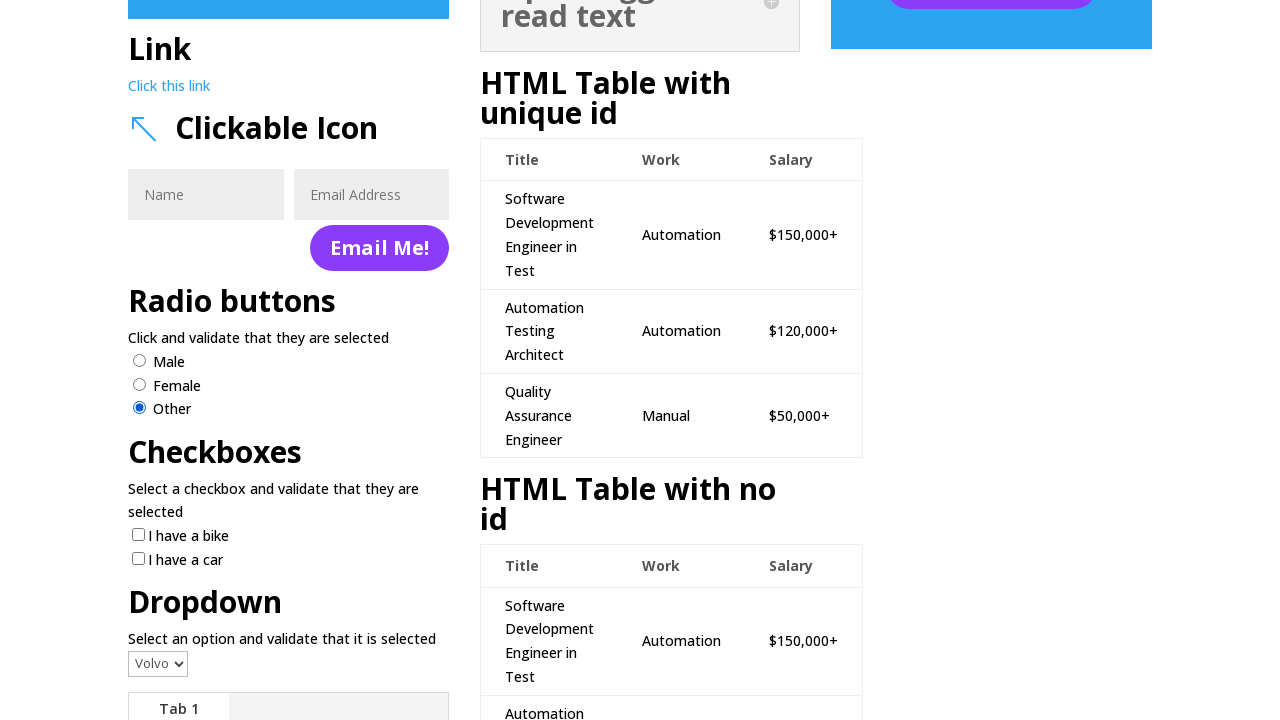

Verified other radio button is selected
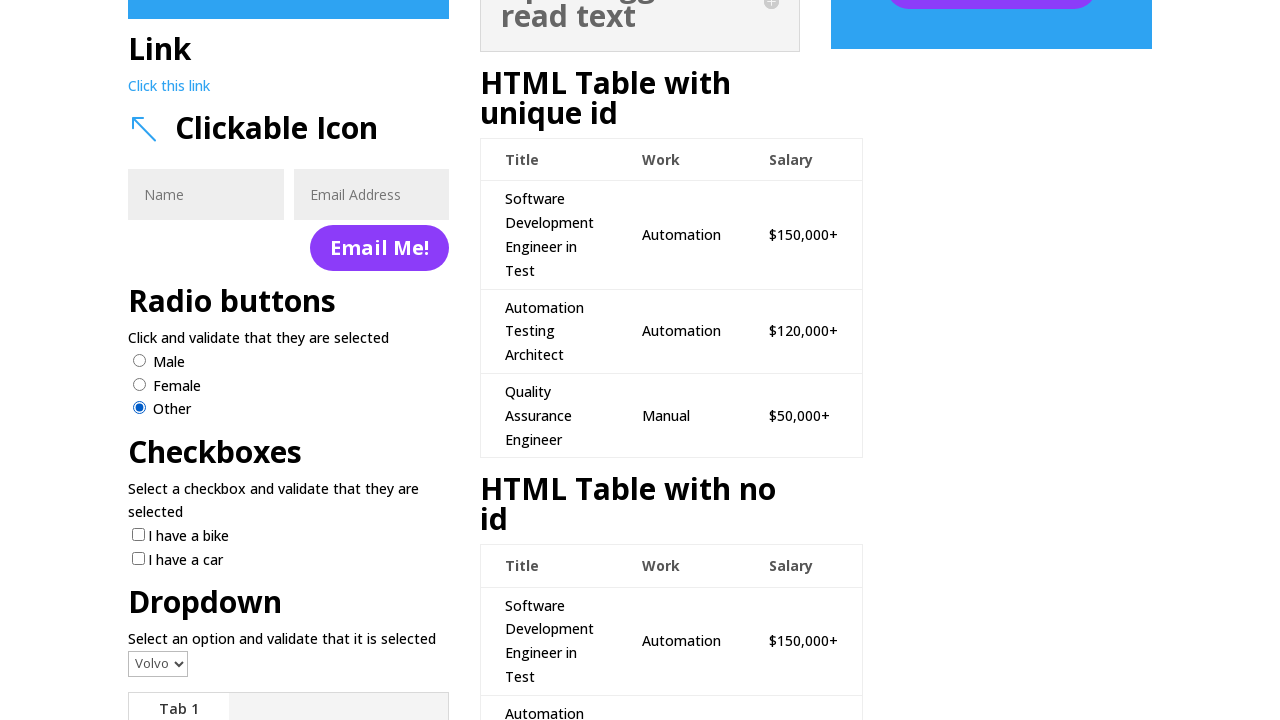

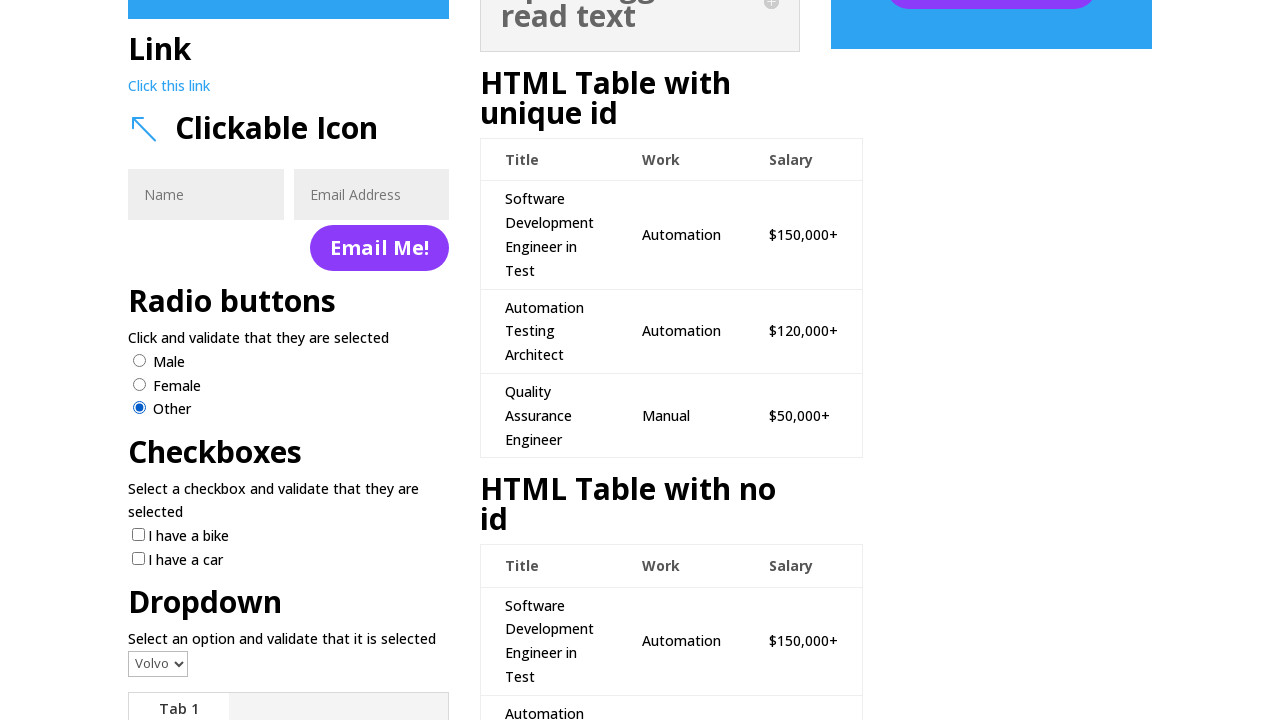